Tests selecting options from a classic HTML select dropdown using different methods

Starting URL: https://demoqa.com/select-menu

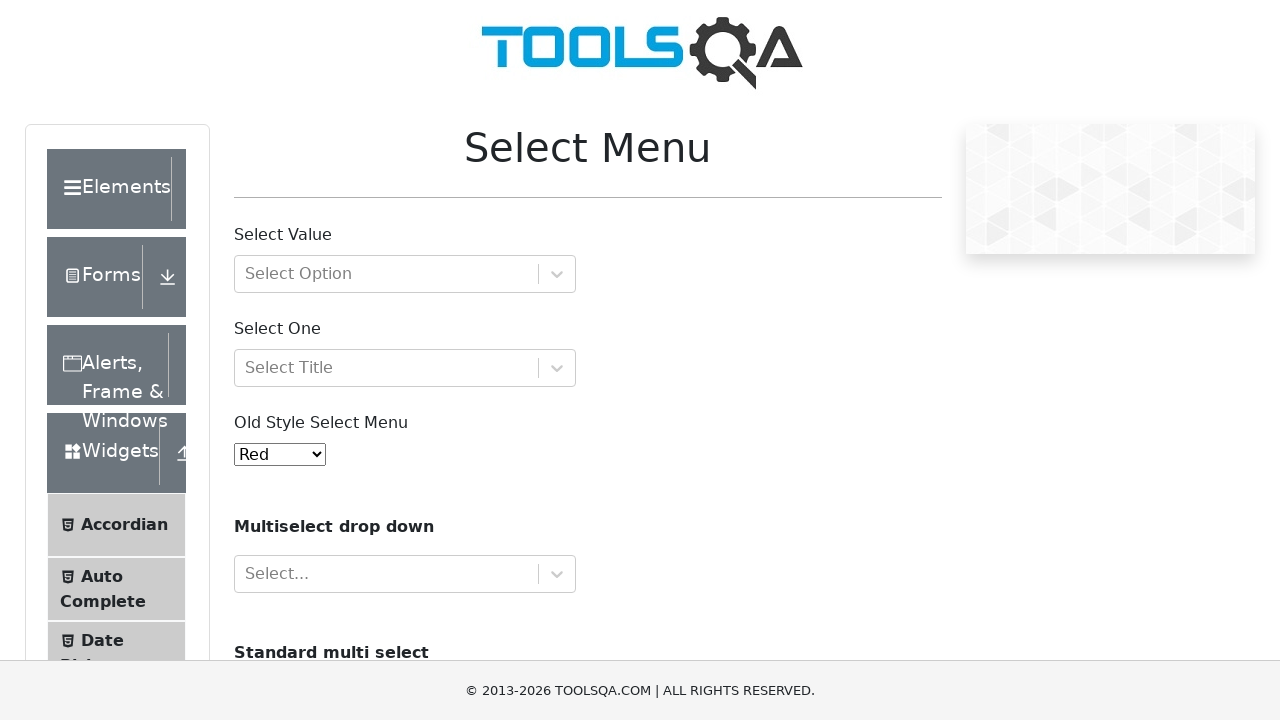

Navigated to select menu test page
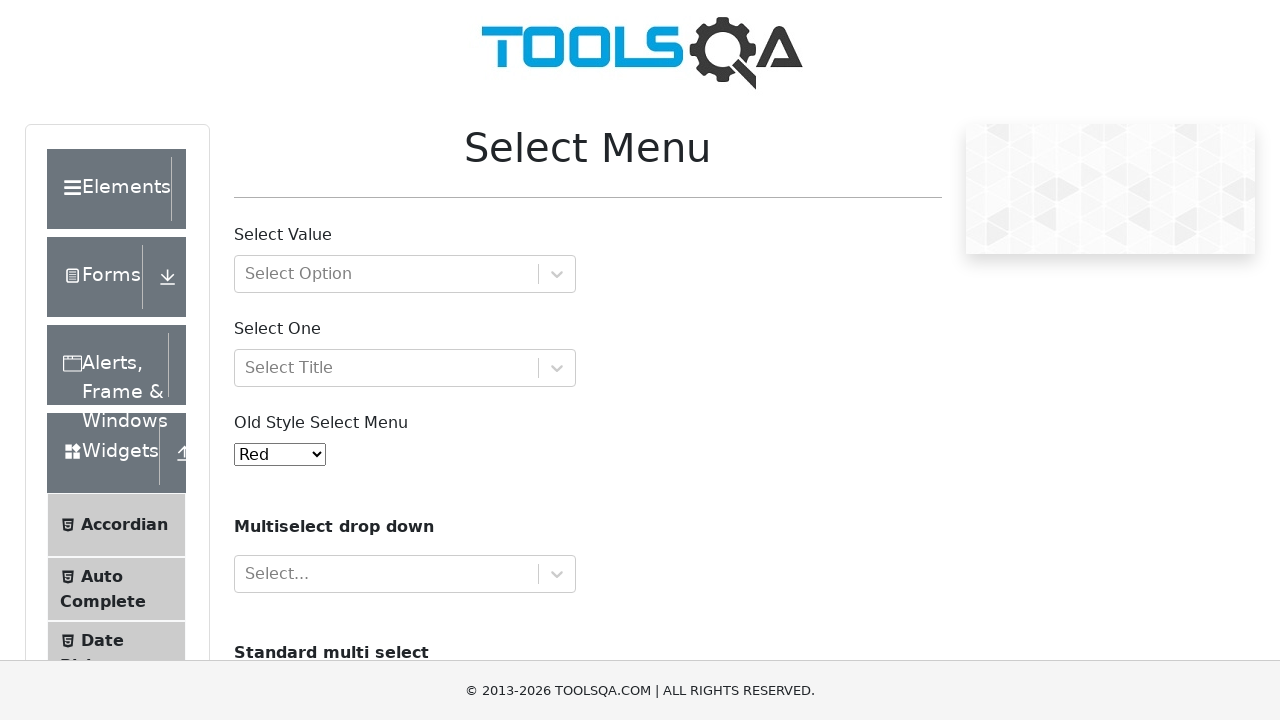

Selected option by value '3' from classic select dropdown on #oldSelectMenu
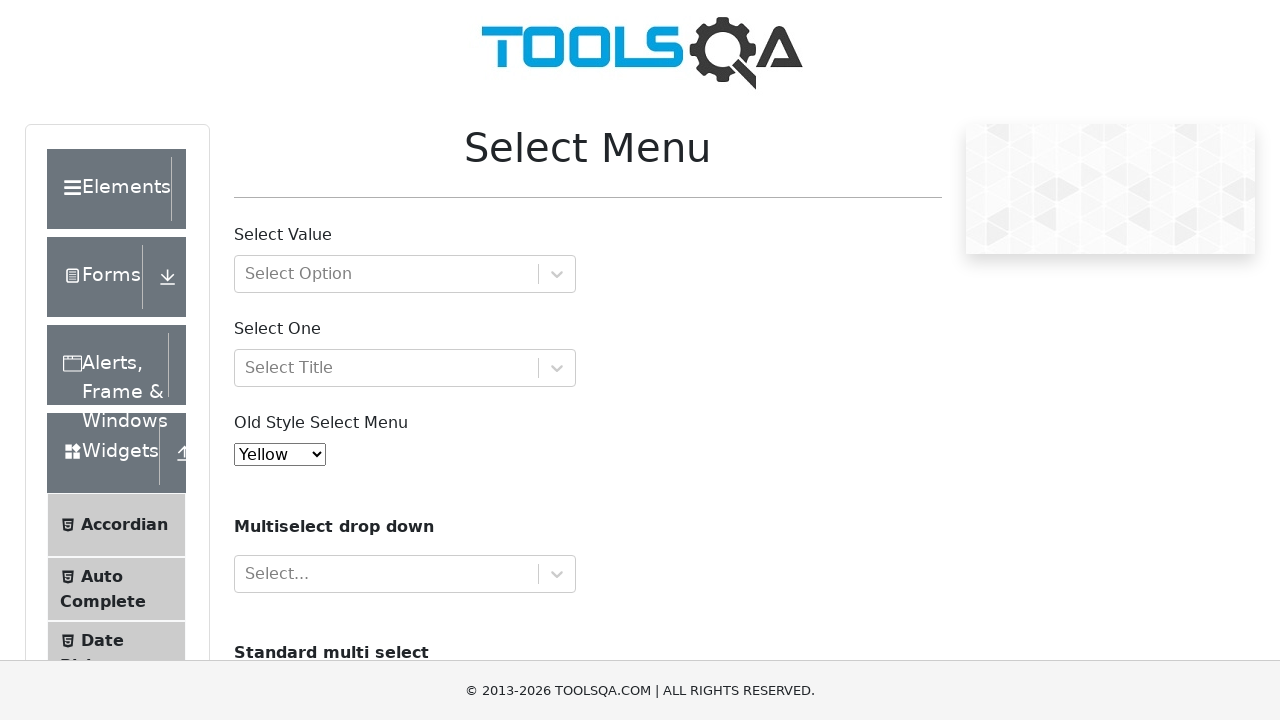

Selected option by index 5 from classic select dropdown on #oldSelectMenu
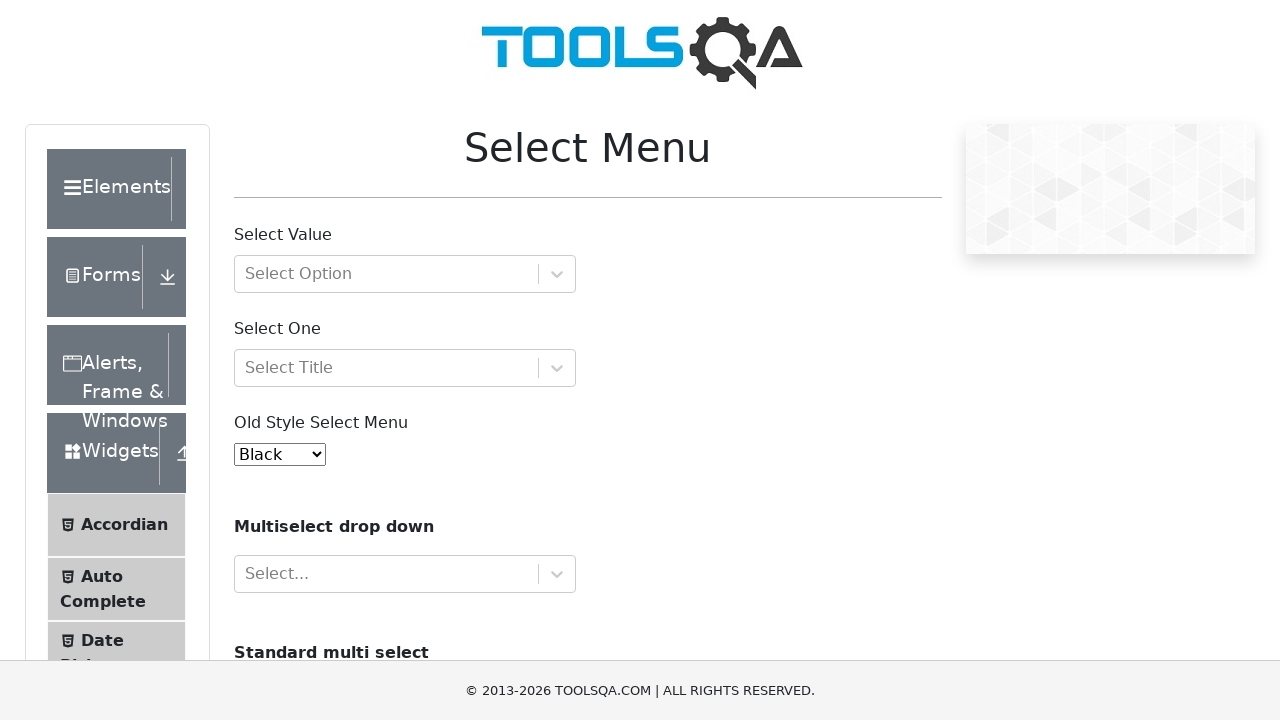

Selected 'Green' option by visible text from classic select dropdown on #oldSelectMenu
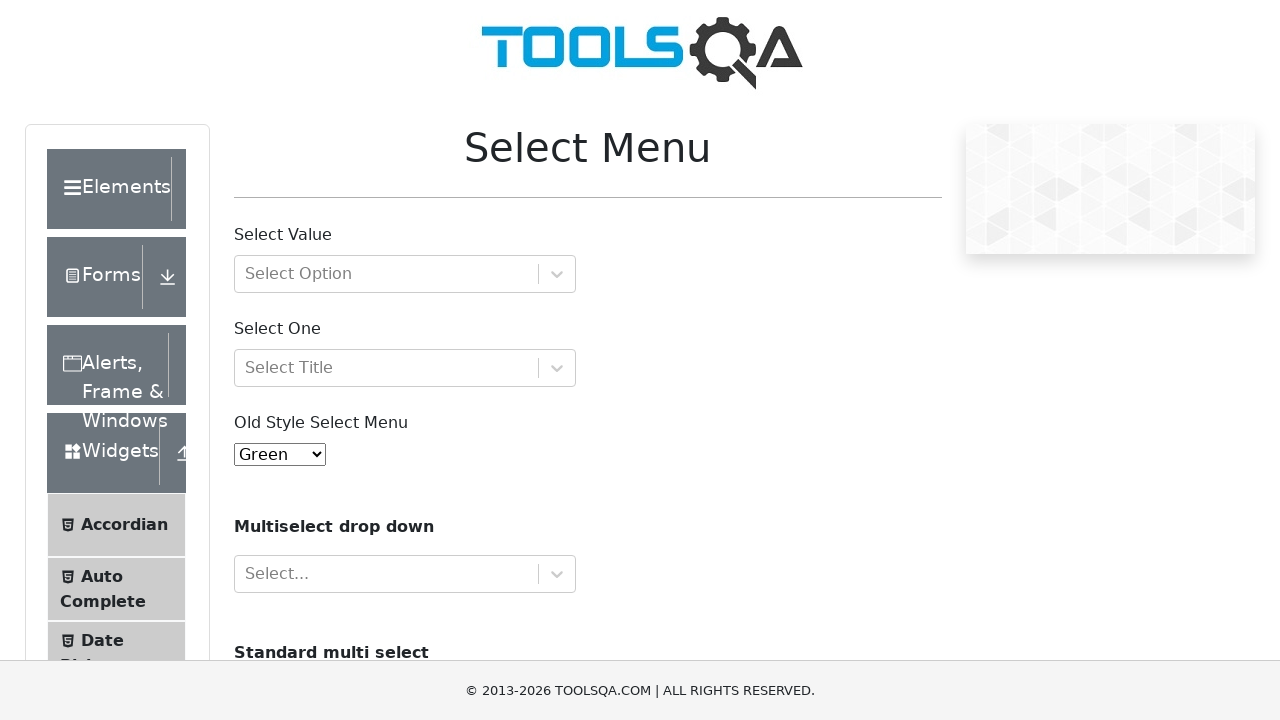

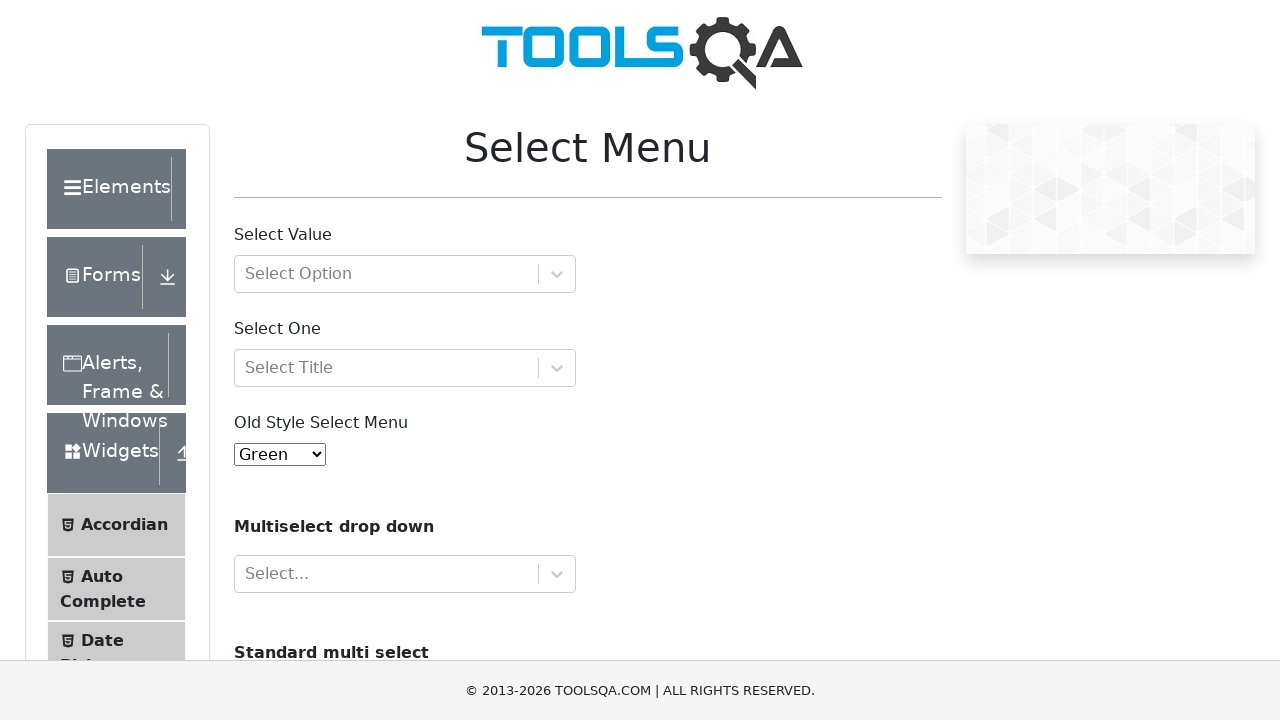